Tests displaying all items by clicking through Active, Completed, and All filters

Starting URL: https://demo.playwright.dev/todomvc

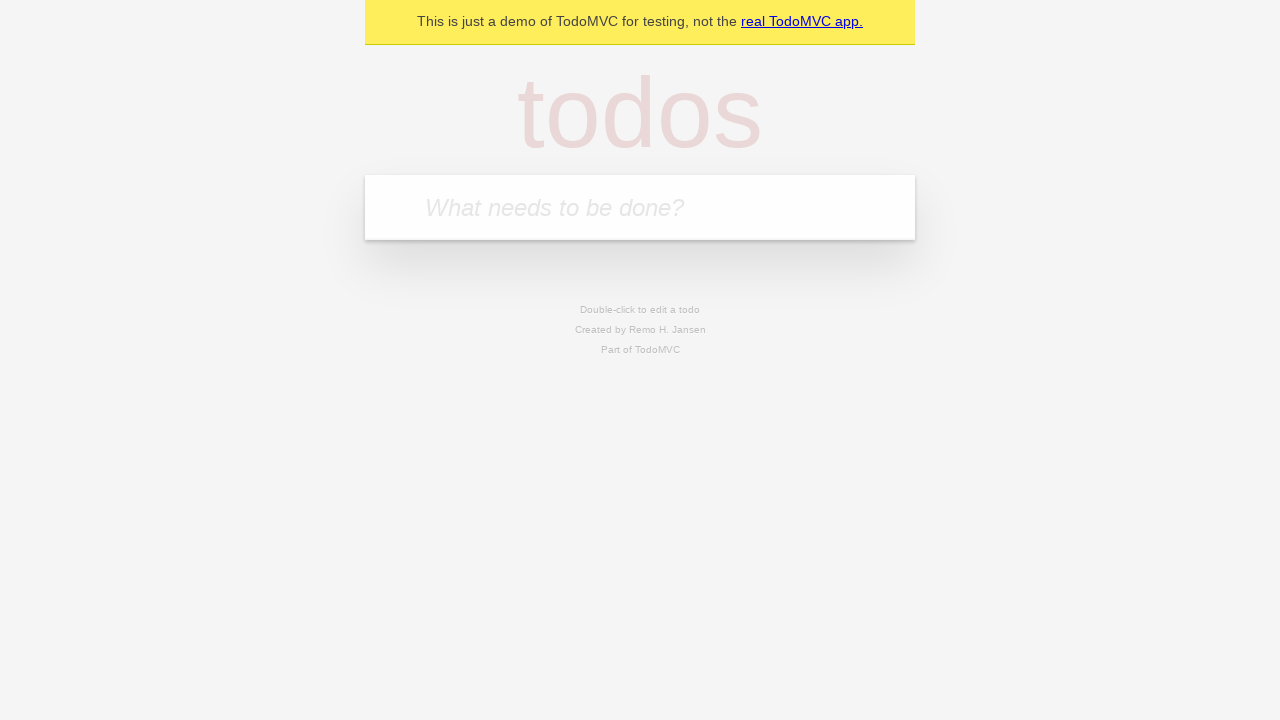

Filled todo input with 'buy some cheese' on internal:attr=[placeholder="What needs to be done?"i]
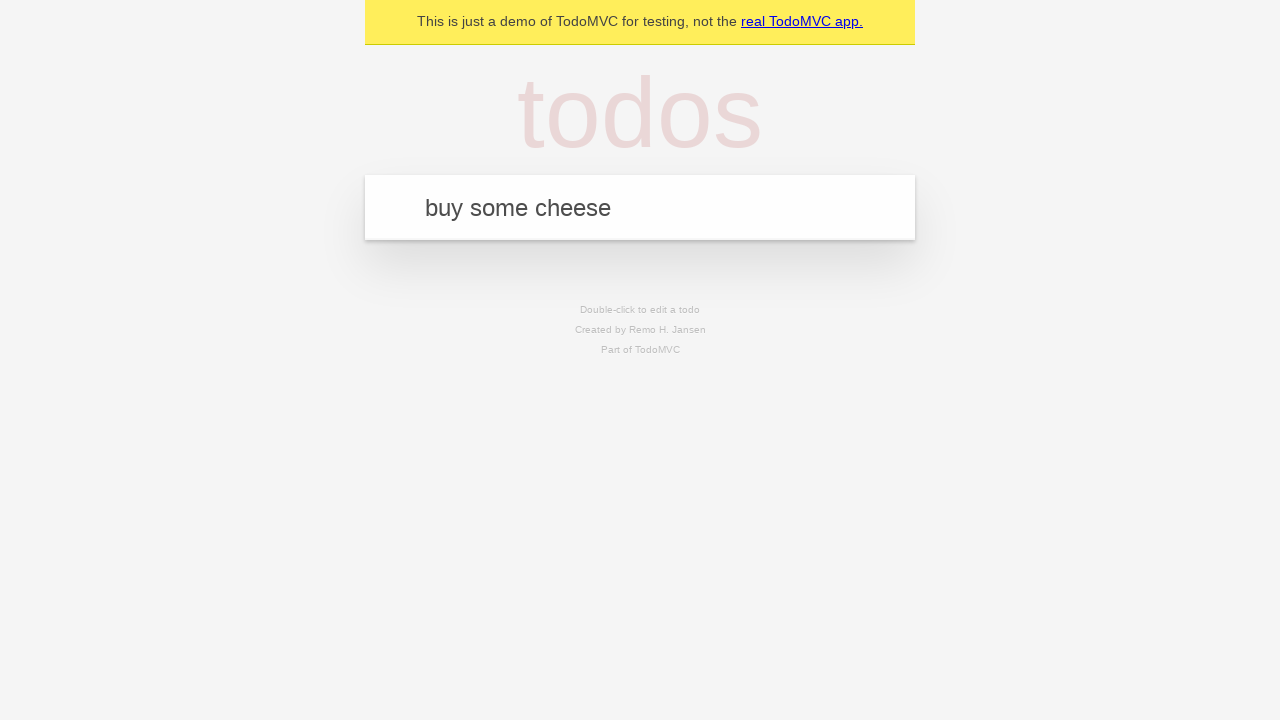

Pressed Enter to create first todo on internal:attr=[placeholder="What needs to be done?"i]
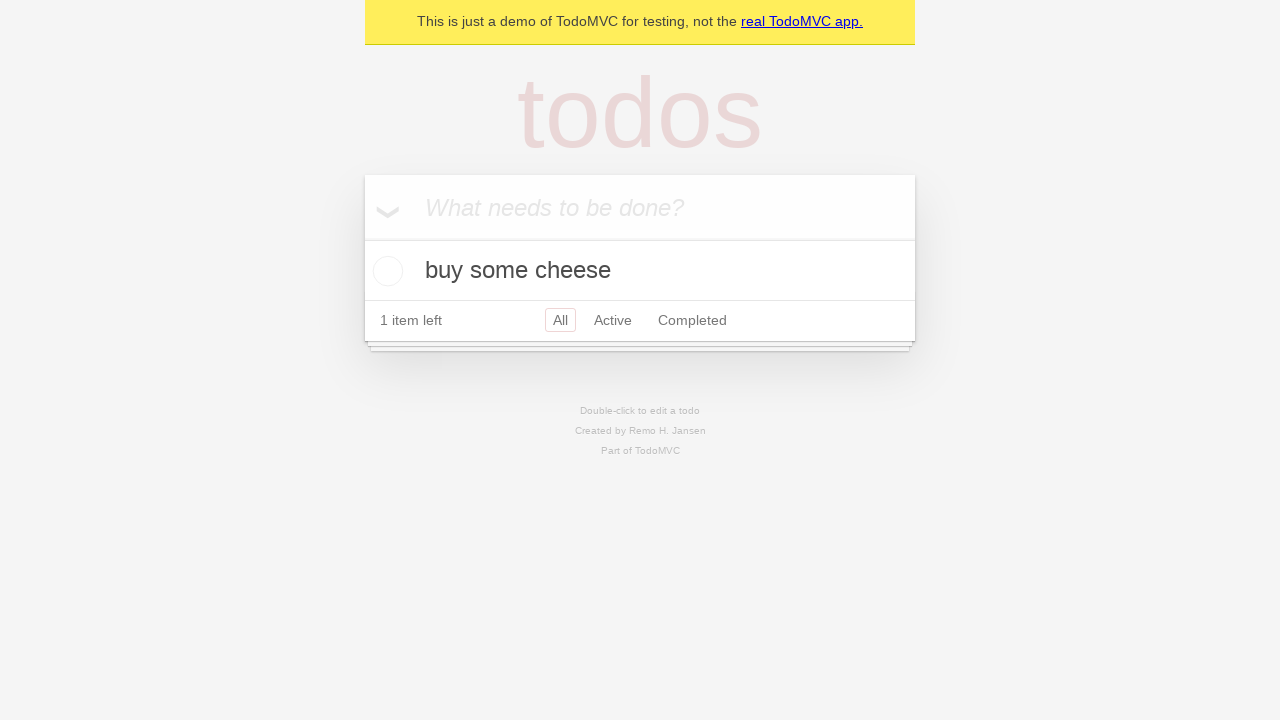

Filled todo input with 'feed the cat' on internal:attr=[placeholder="What needs to be done?"i]
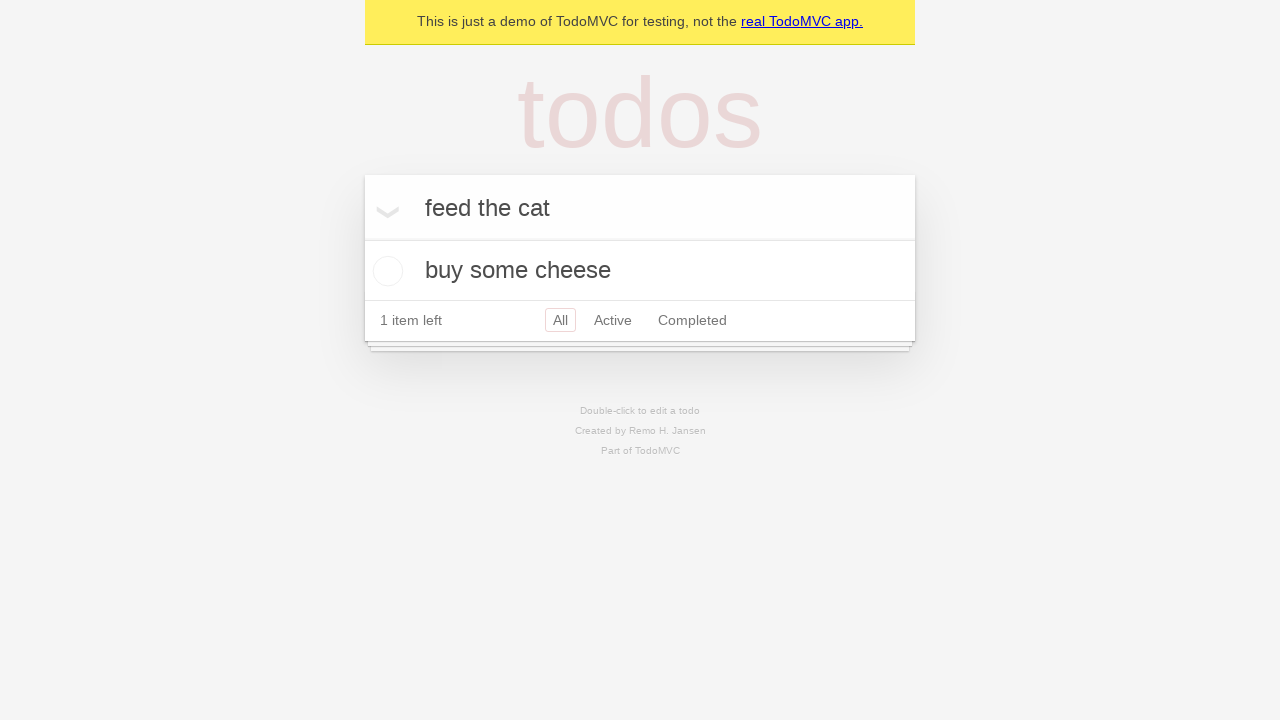

Pressed Enter to create second todo on internal:attr=[placeholder="What needs to be done?"i]
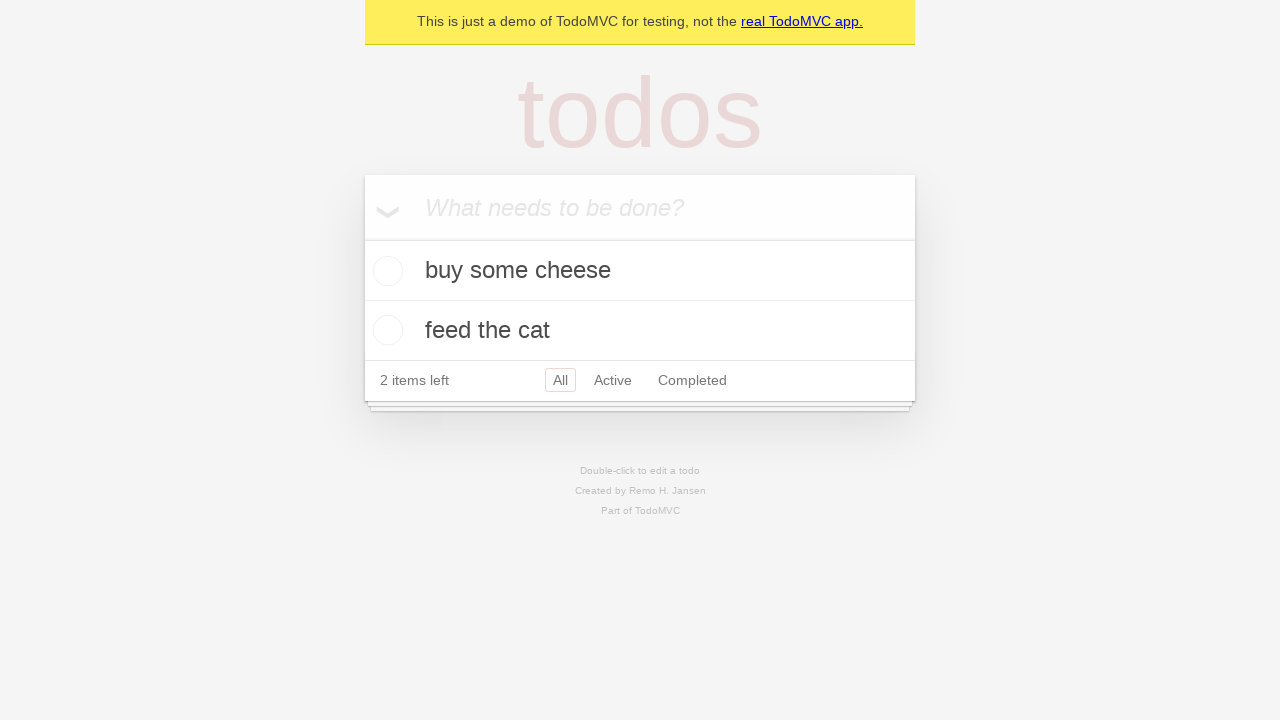

Filled todo input with 'book a doctors appointment' on internal:attr=[placeholder="What needs to be done?"i]
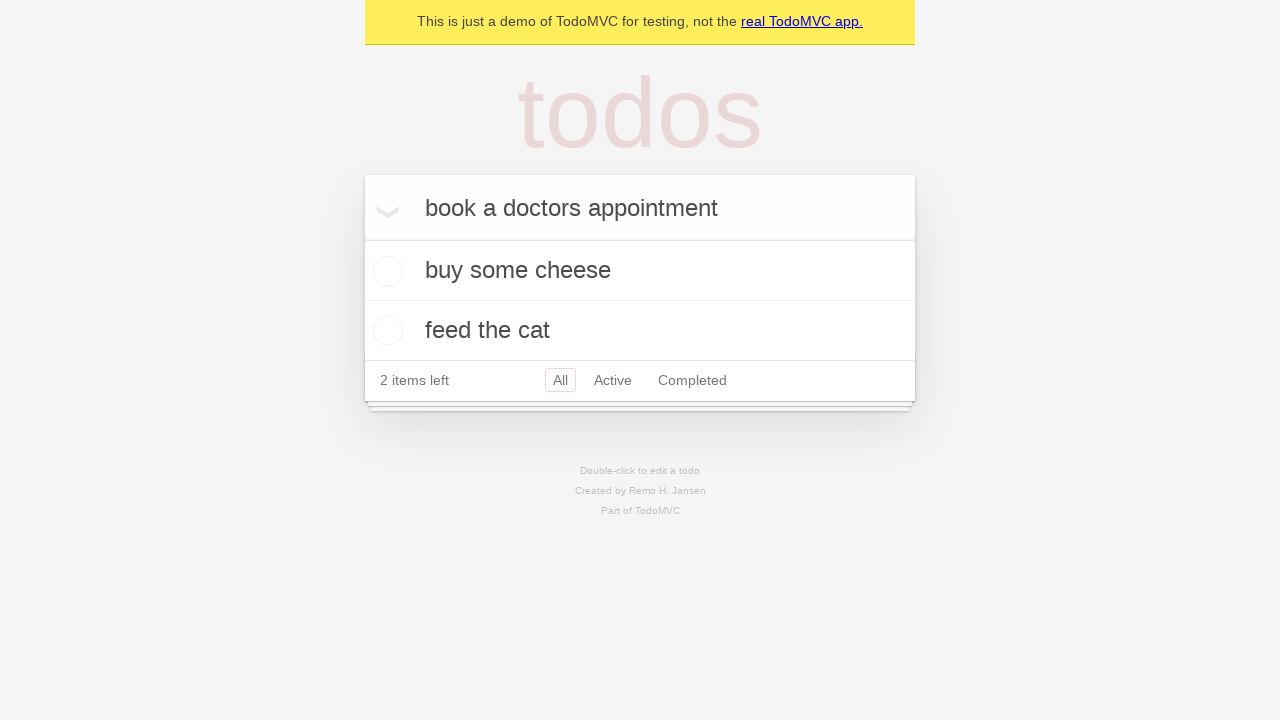

Pressed Enter to create third todo on internal:attr=[placeholder="What needs to be done?"i]
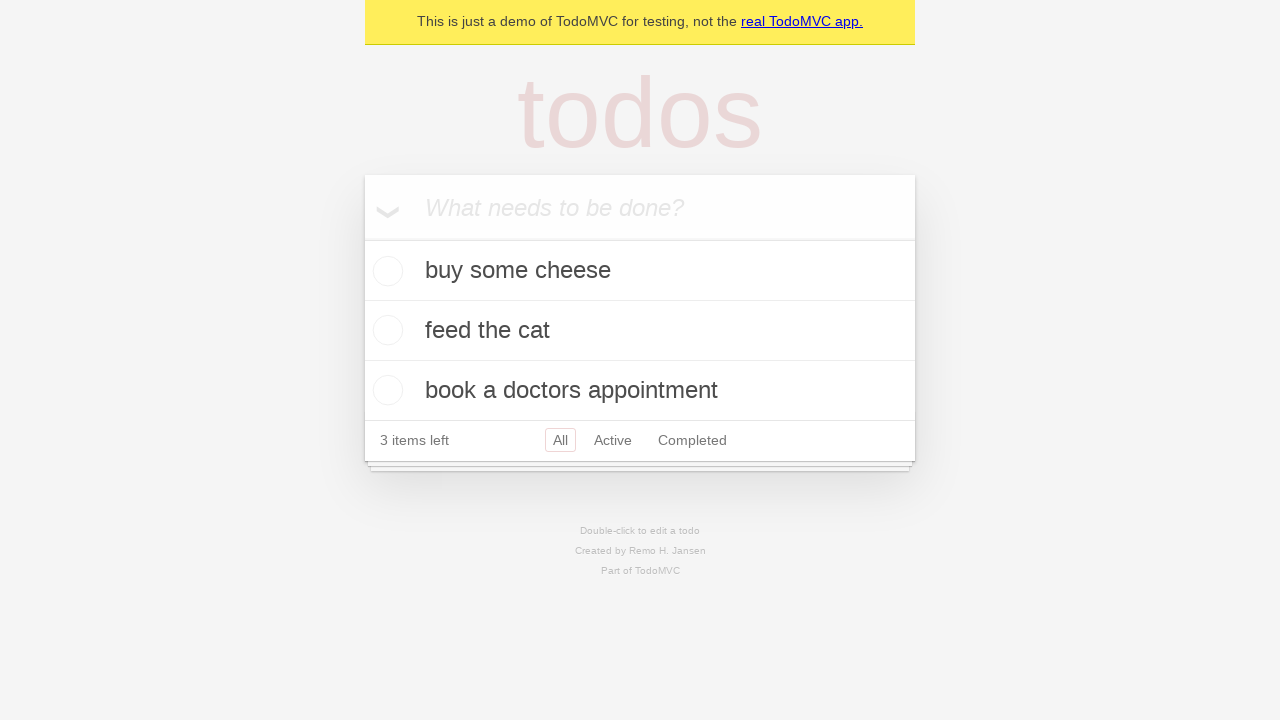

Checked the second todo item at (385, 330) on internal:testid=[data-testid="todo-item"s] >> nth=1 >> internal:role=checkbox
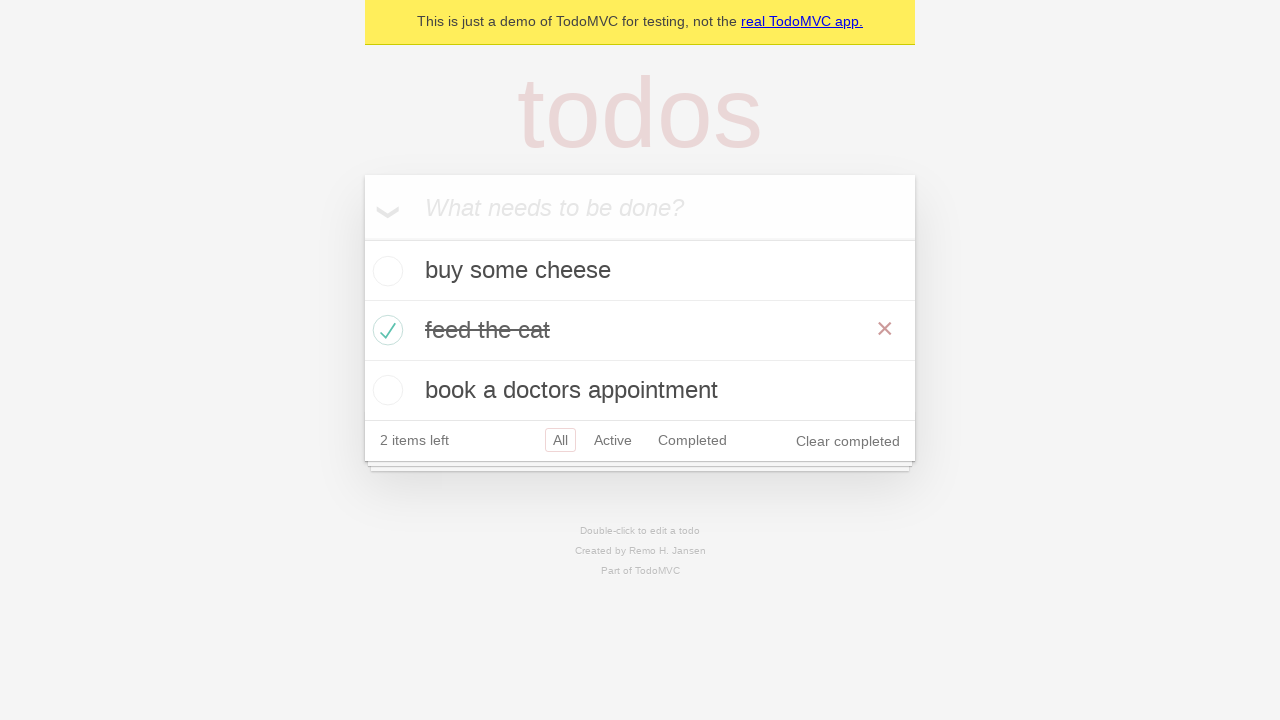

Clicked Active filter to display active todos at (613, 440) on internal:role=link[name="Active"i]
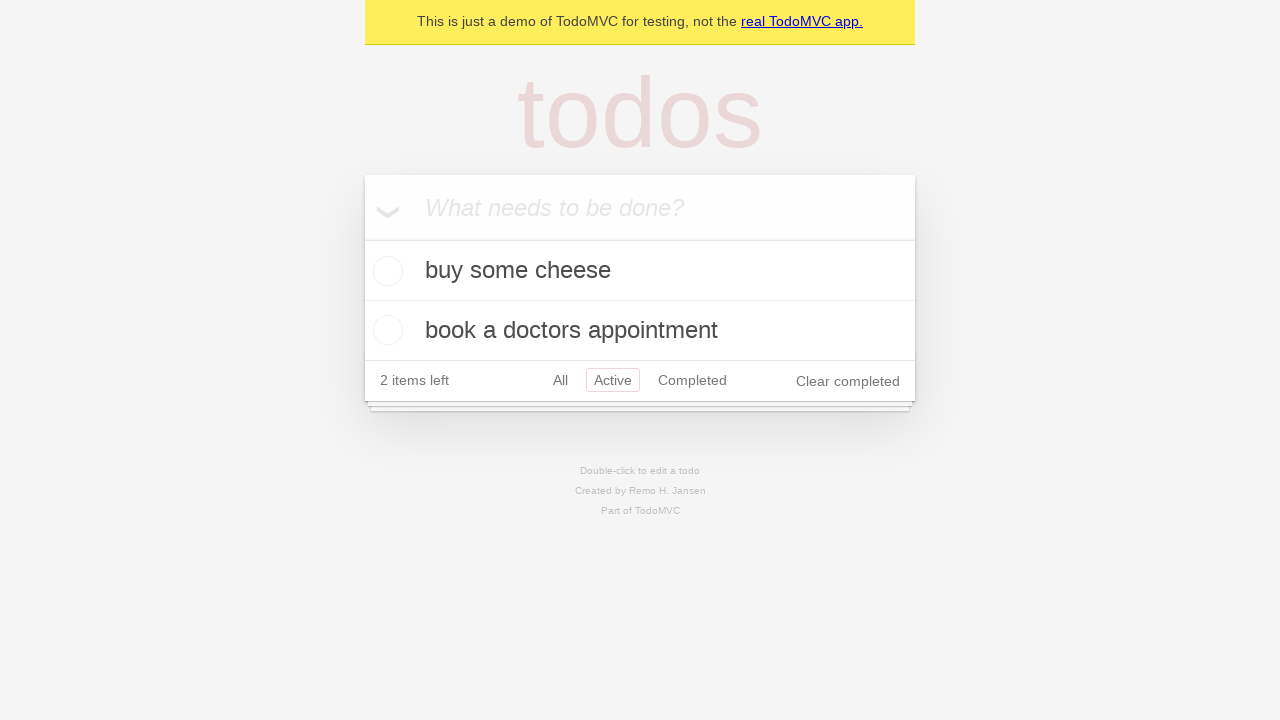

Clicked Completed filter to display completed todos at (692, 380) on internal:role=link[name="Completed"i]
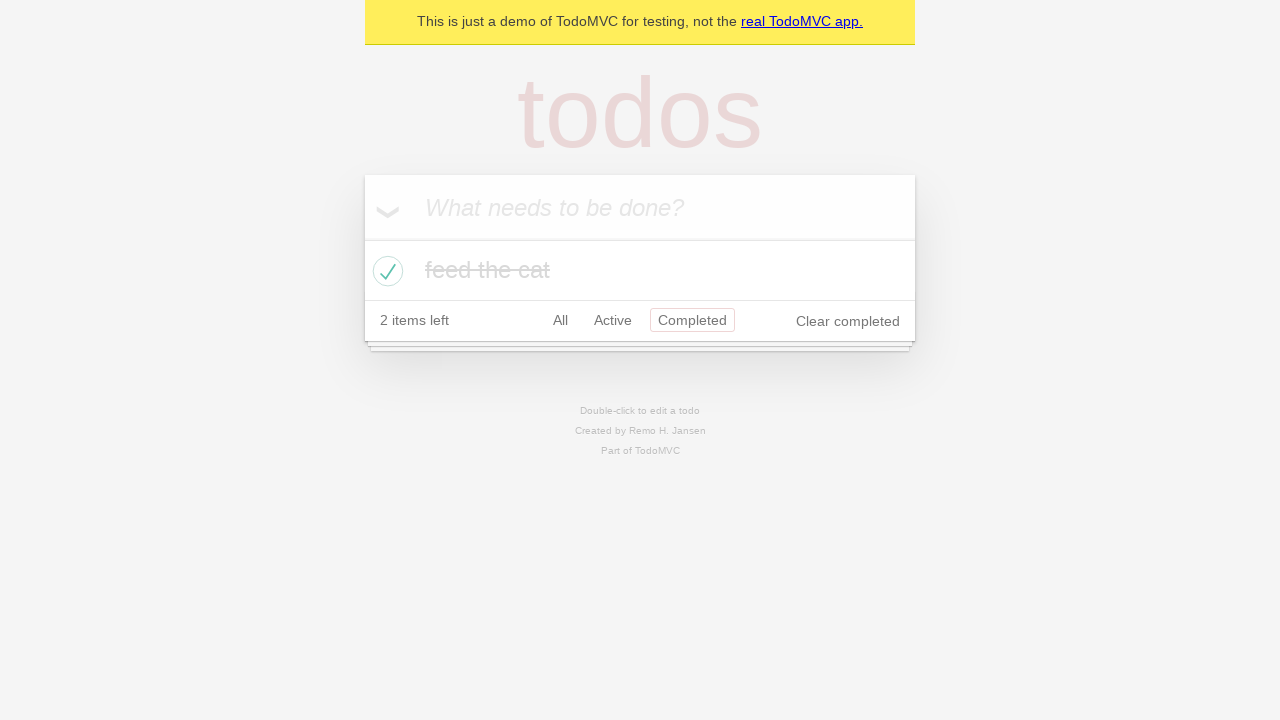

Clicked All filter to display all todos at (560, 320) on internal:role=link[name="All"i]
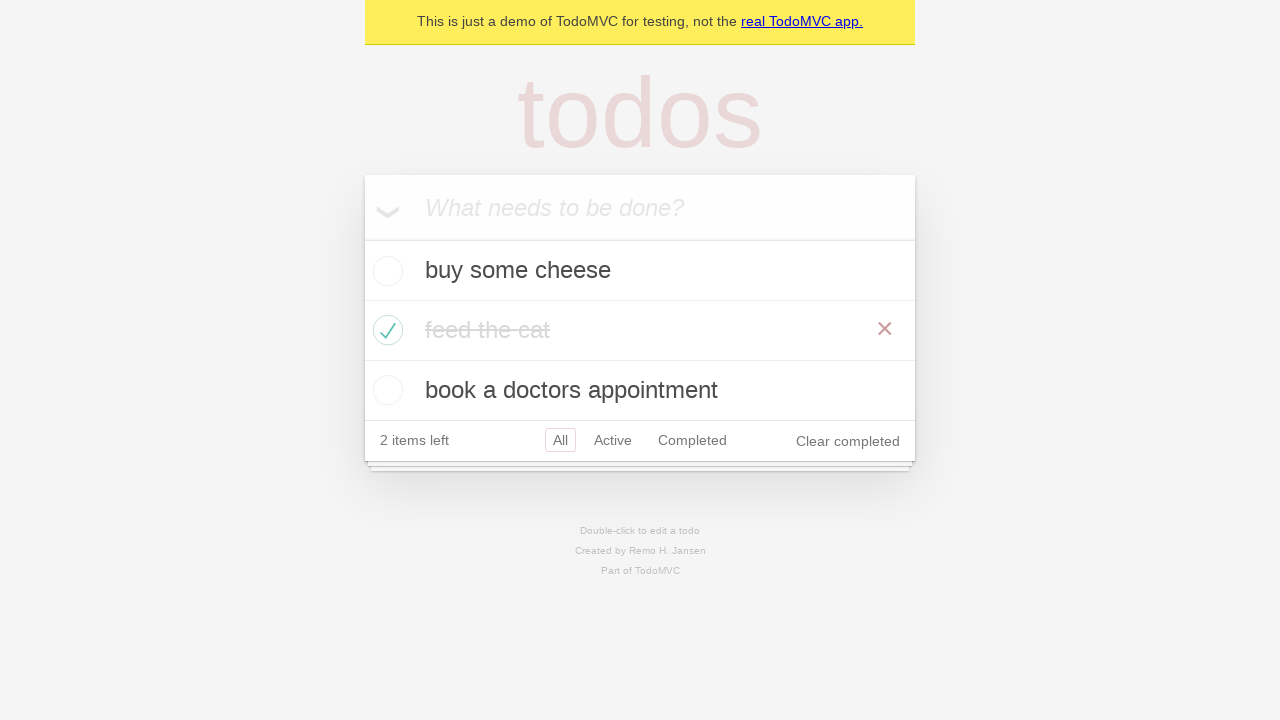

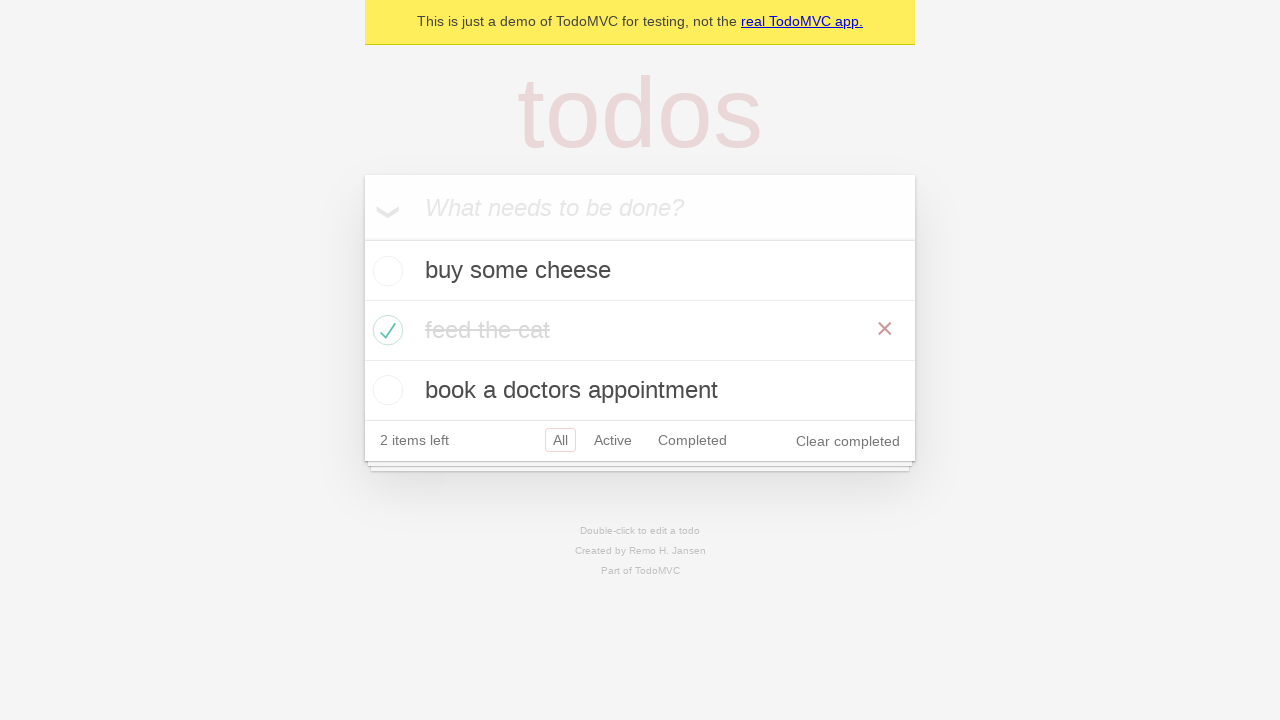